Tests the text-box form with CSV data by filling all fields and verifying the output displays the entered information

Starting URL: https://demoqa.com/text-box

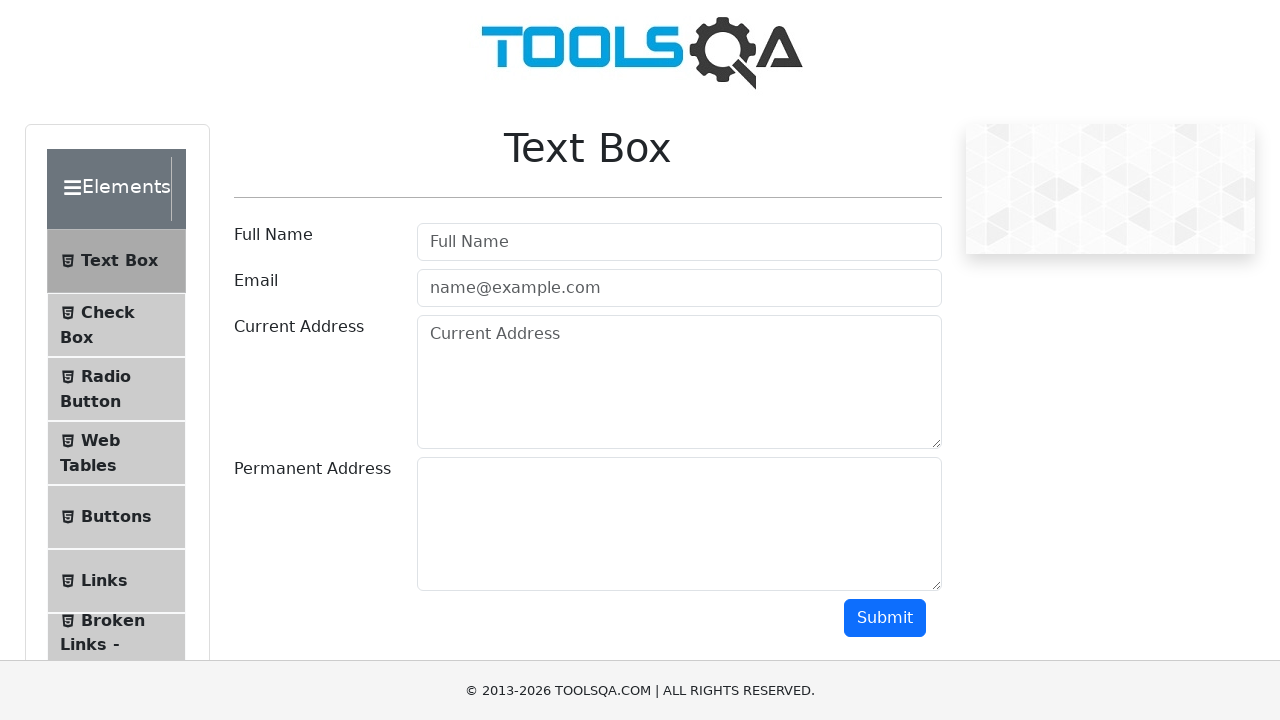

Filled username field with 'Qa' on #userName
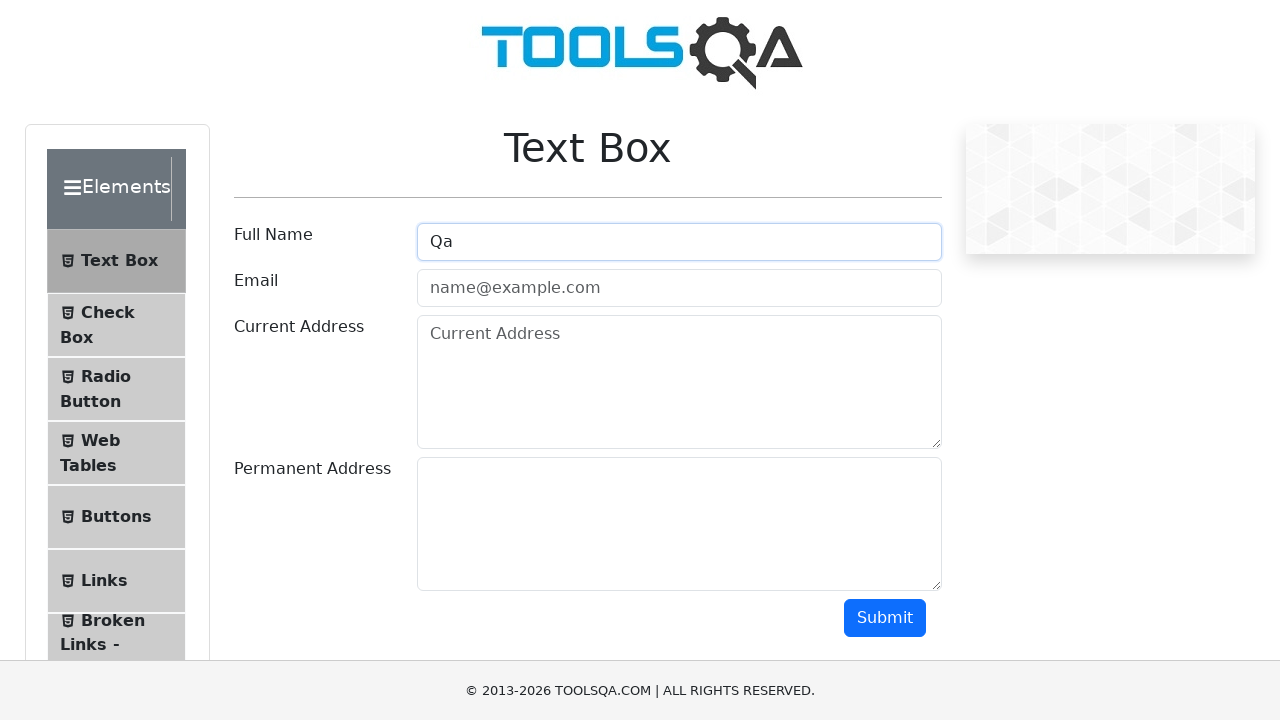

Filled email field with 'qa@guru.qa' on #userEmail
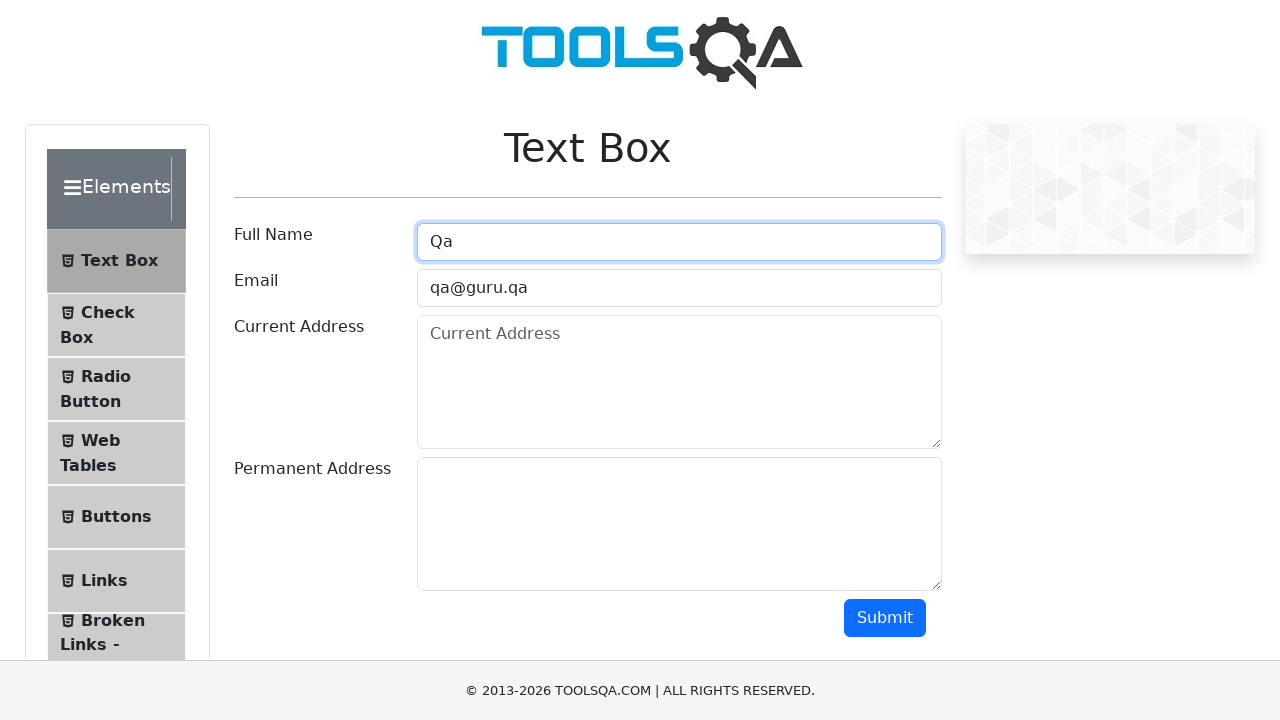

Filled current address field with 'Address, address Moscow' on #currentAddress
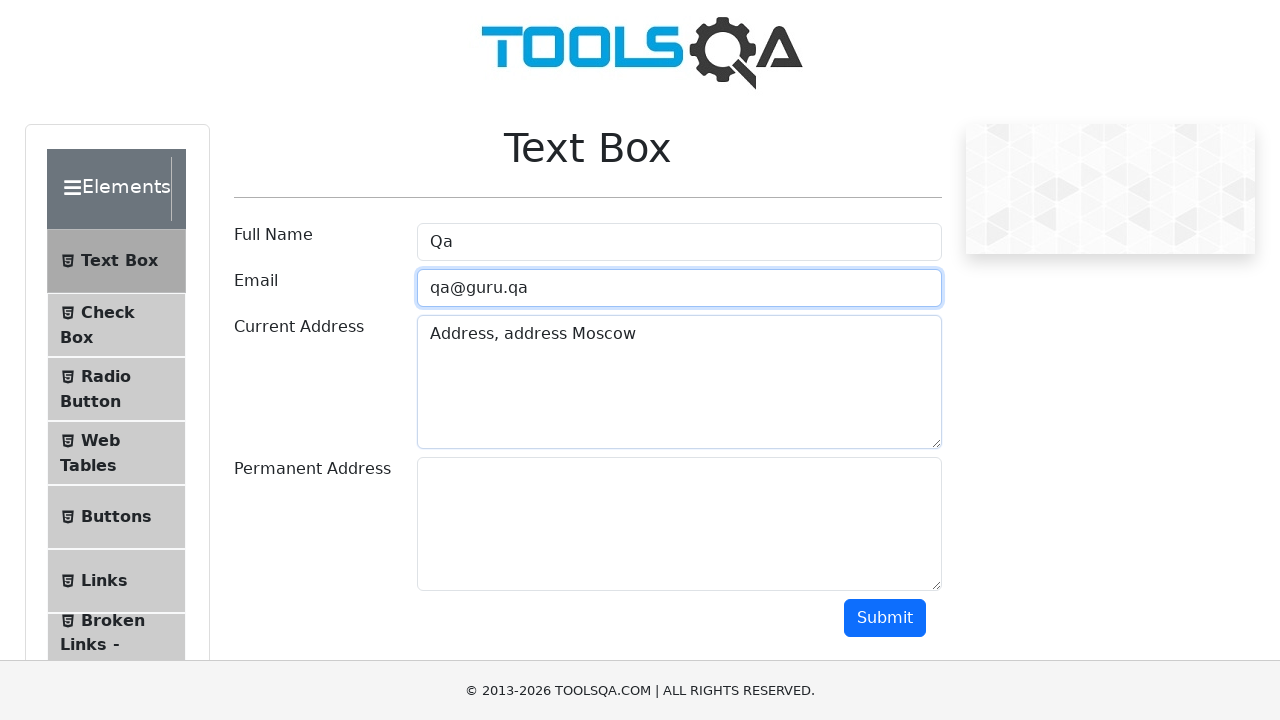

Filled permanent address field with 'Address, address Saint Petersburg' on #permanentAddress
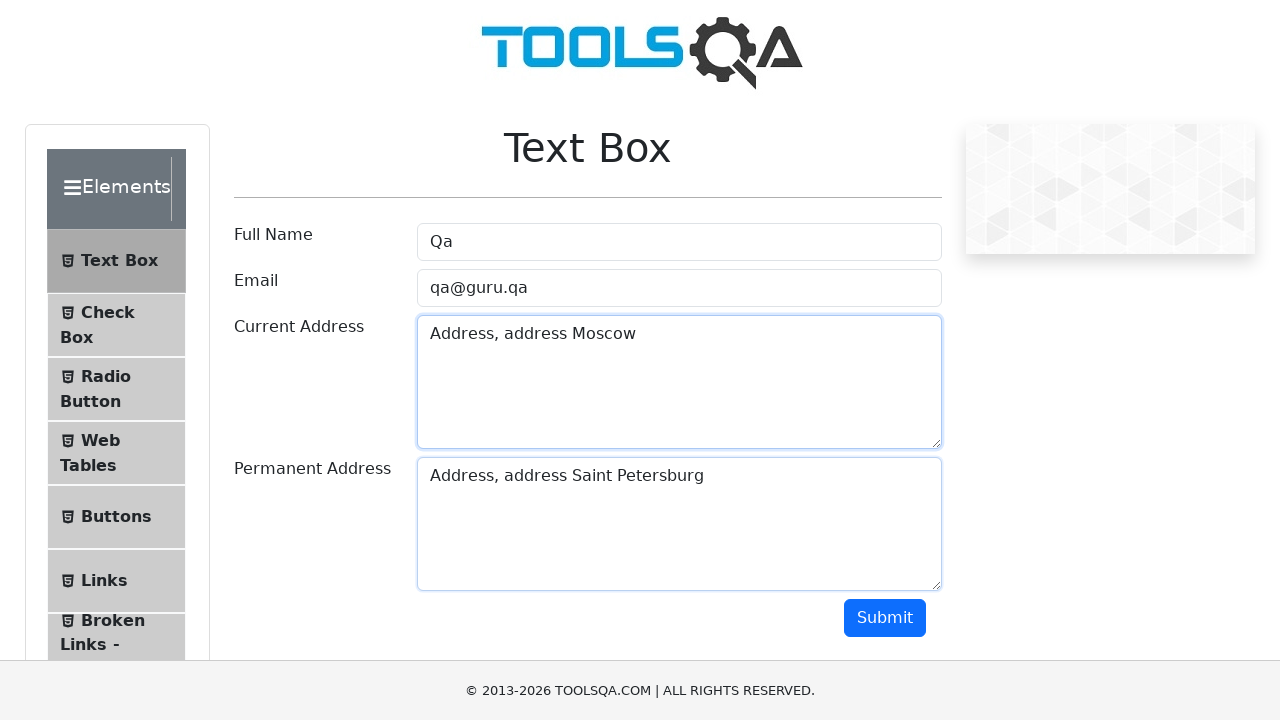

Clicked submit button to submit the text-box form at (885, 618) on #submit
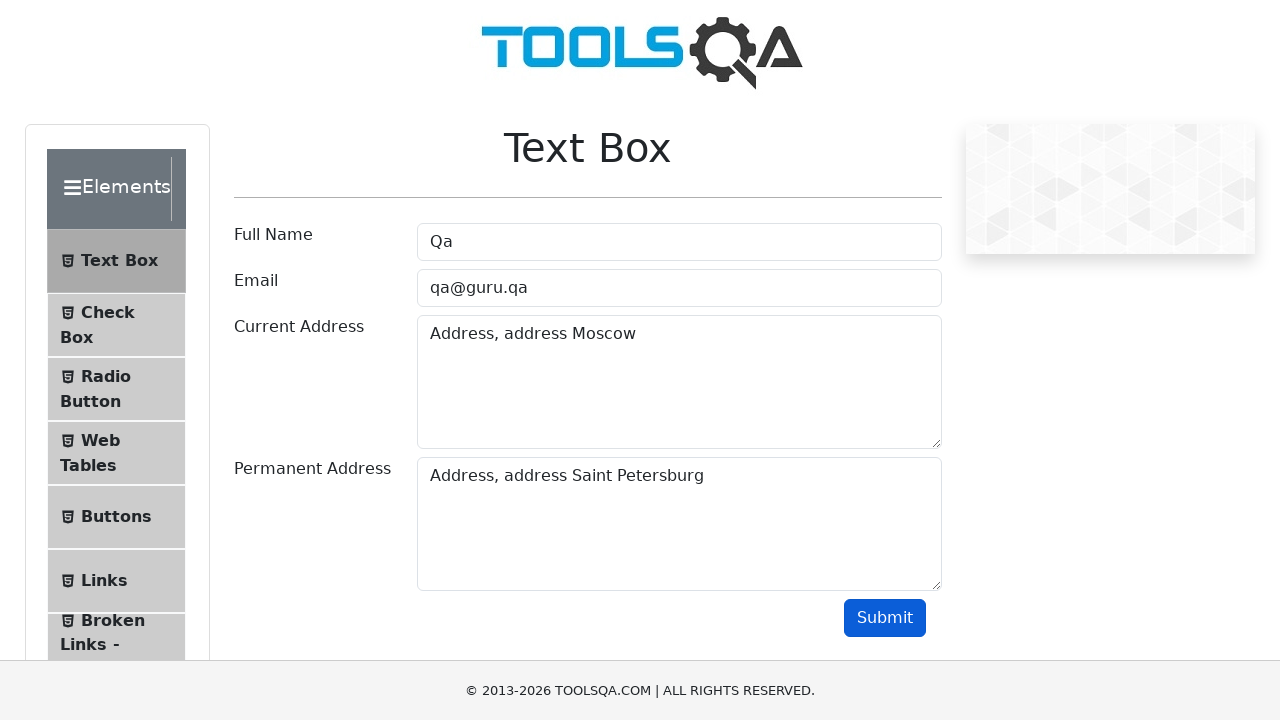

Output section loaded and verified
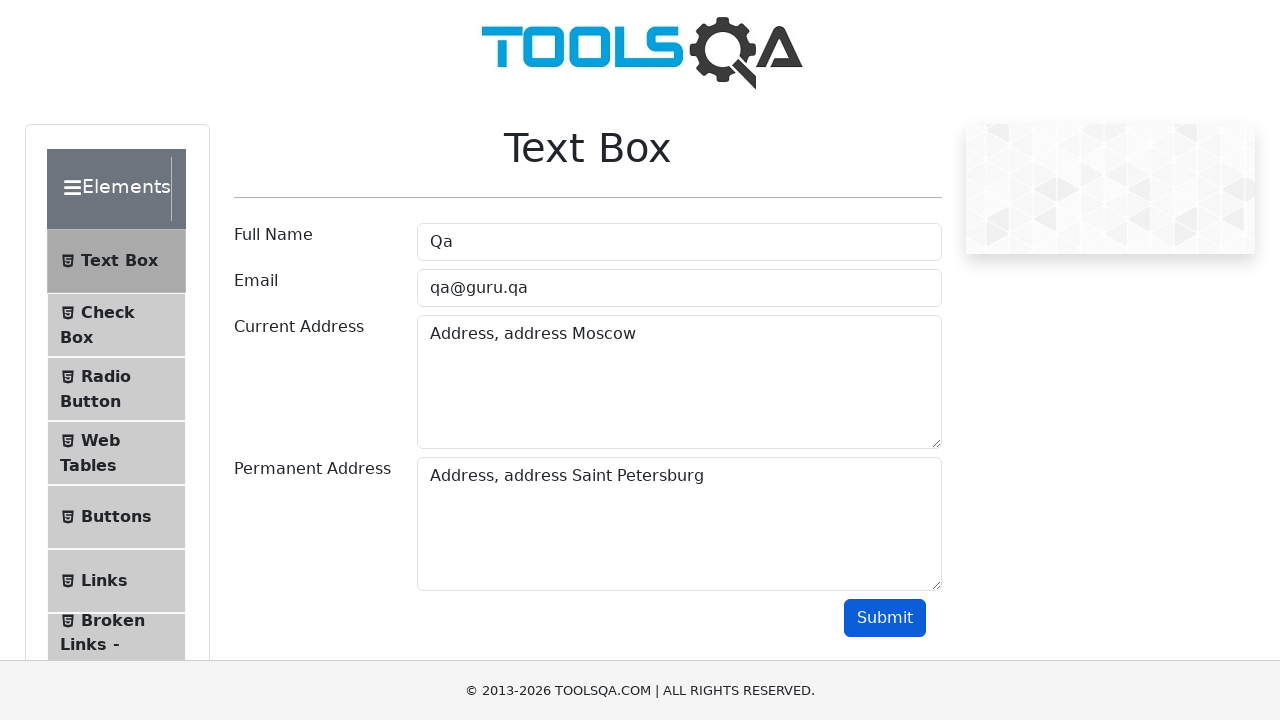

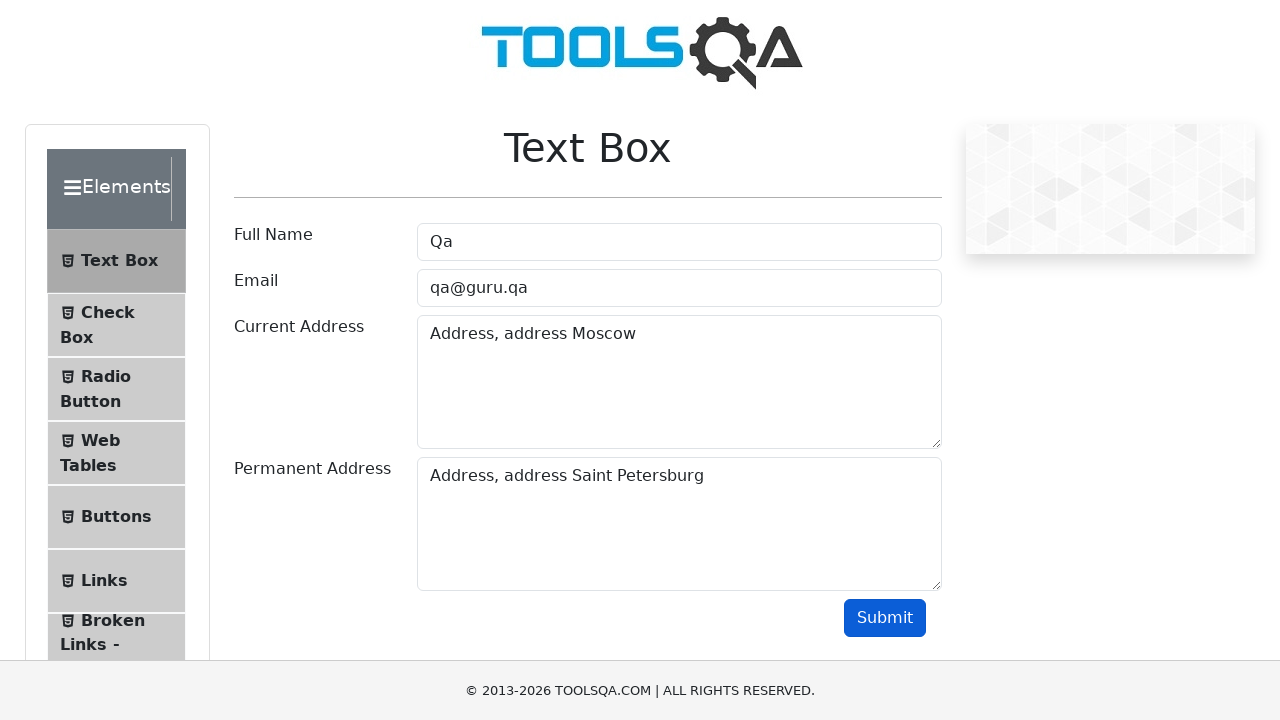